Tests that the stay in touch section is visible

Starting URL: https://shop.ledger.com/pages/hardware-wallet#hardware-wallet-collection

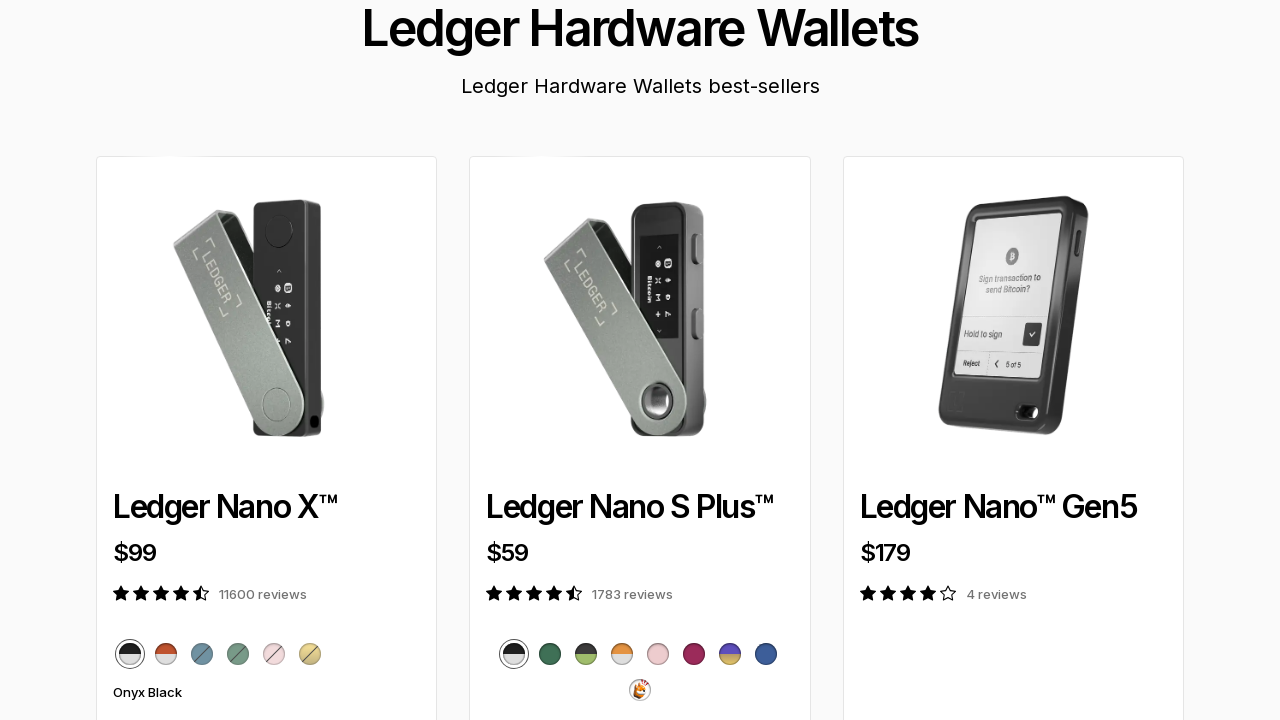

Located 'Stay in touch' section heading
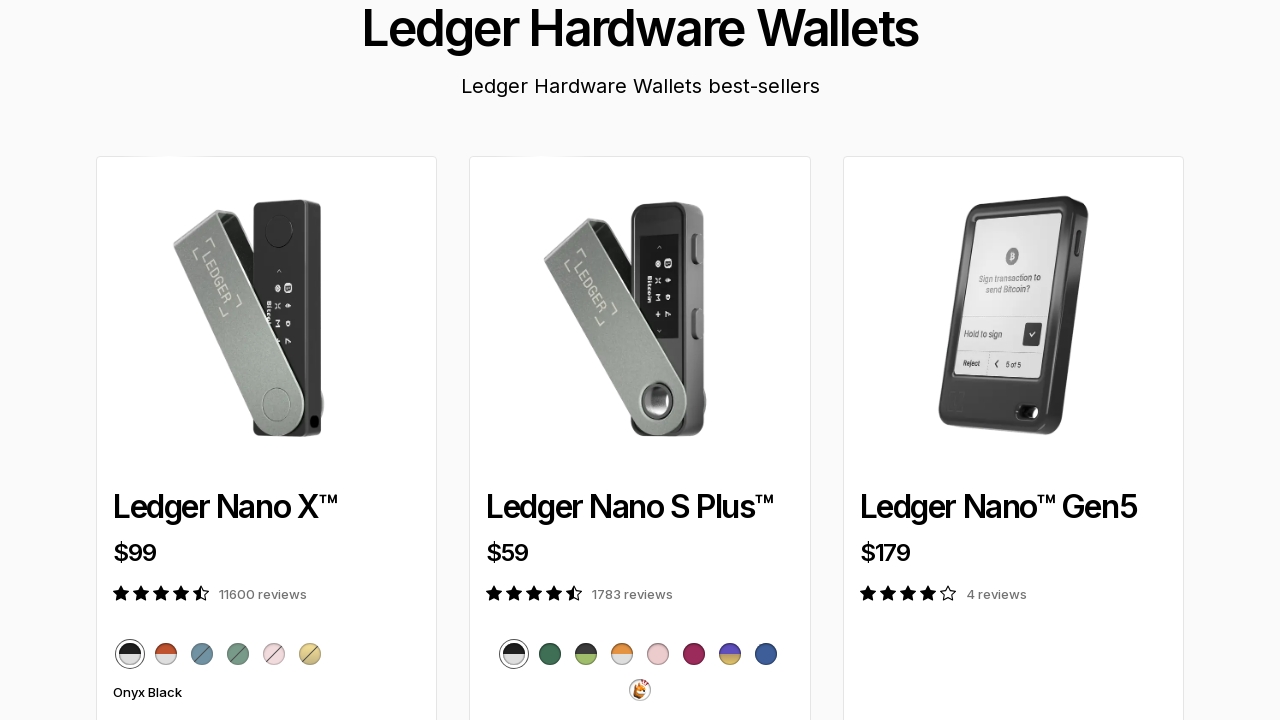

Scrolled 'Stay in touch' section into view
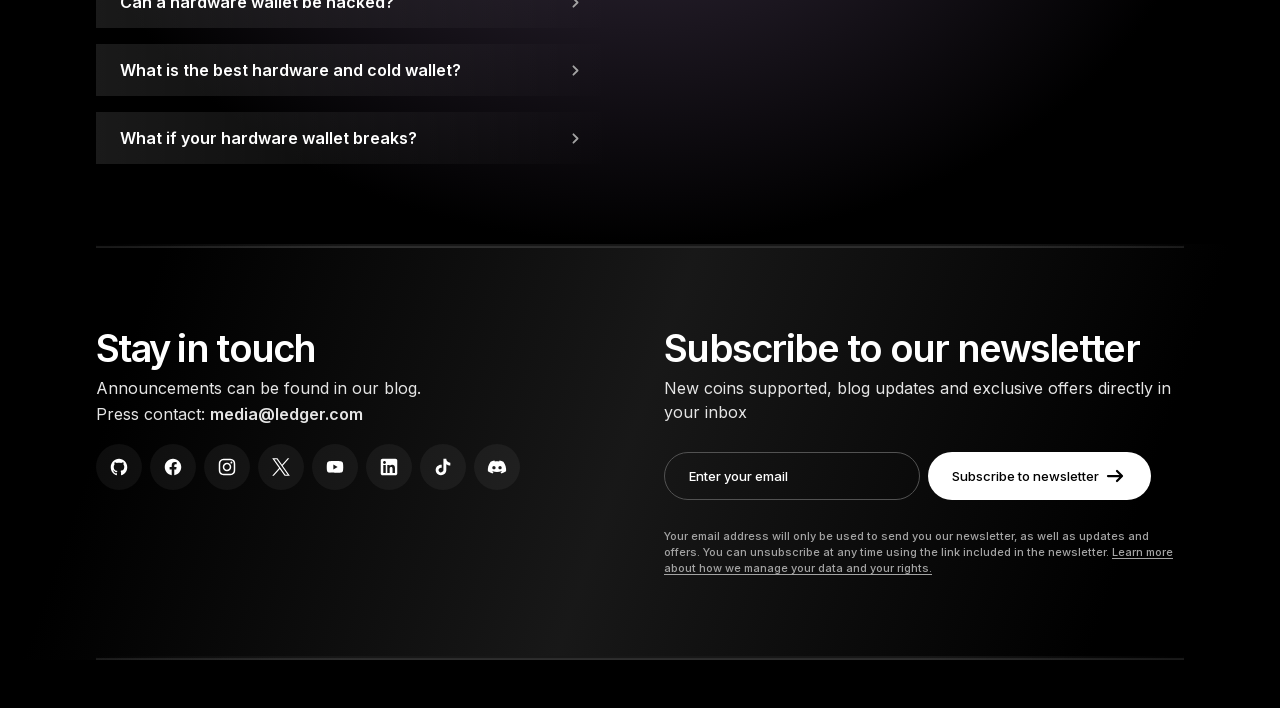

'Stay in touch' section is now visible
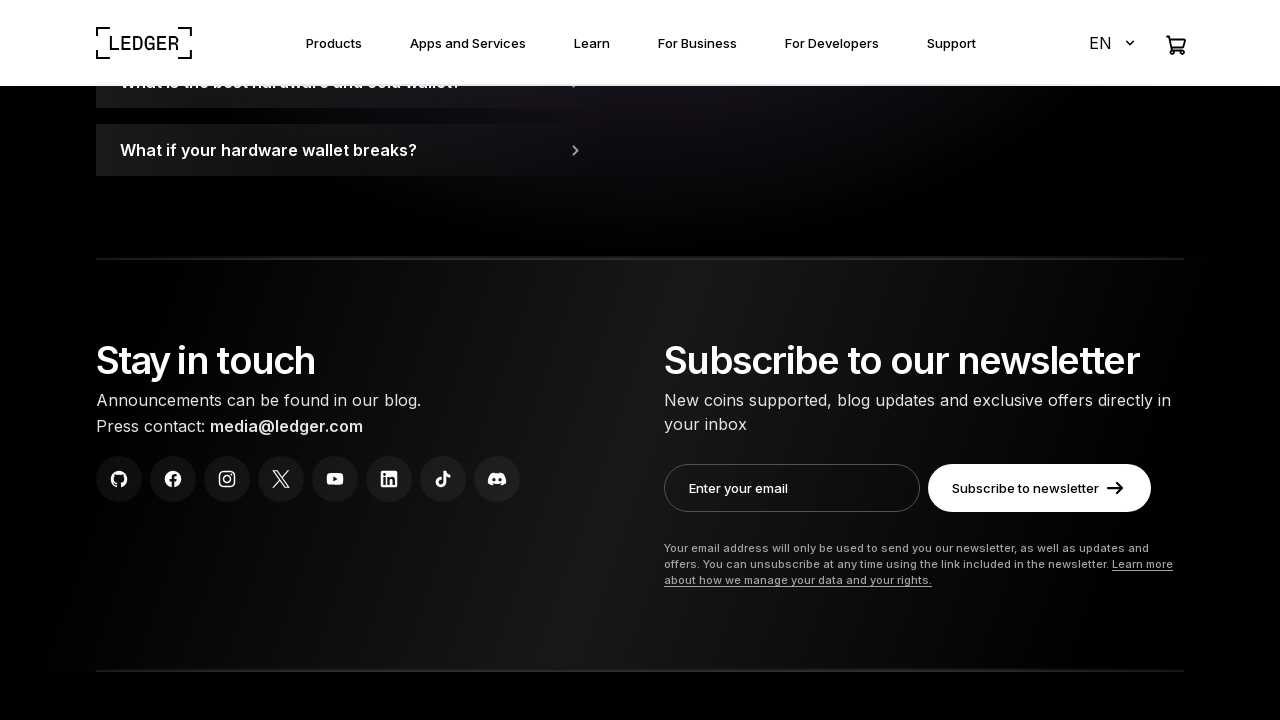

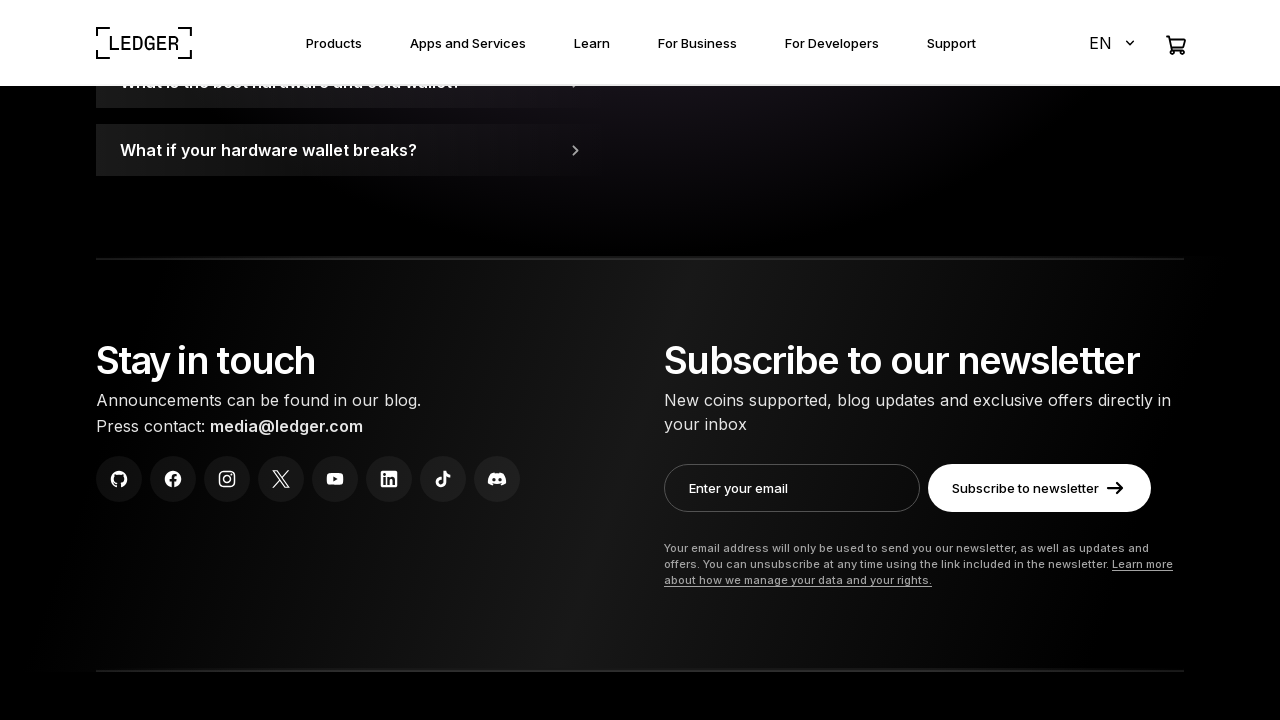